Tests window switching functionality by opening a new tab, extracting text from the new tab, and using it to fill a form field in the original window

Starting URL: https://rahulshettyacademy.com/angularpractice

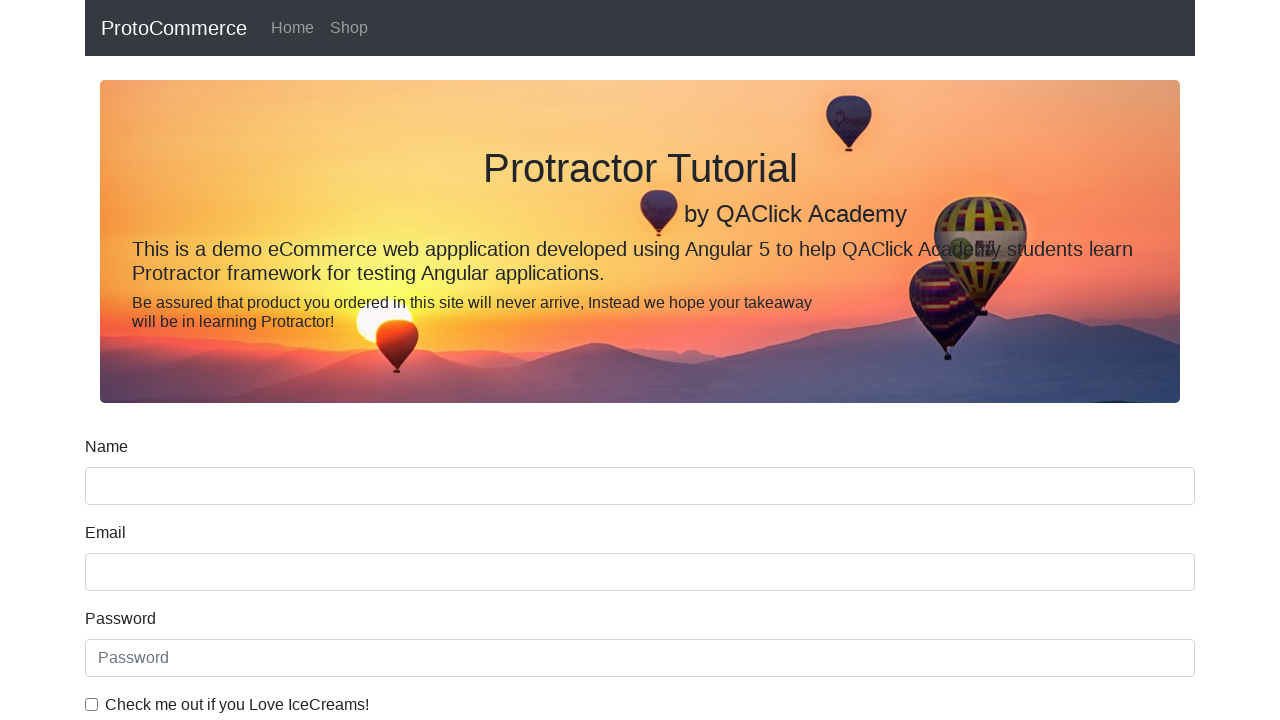

Opened a new browser tab
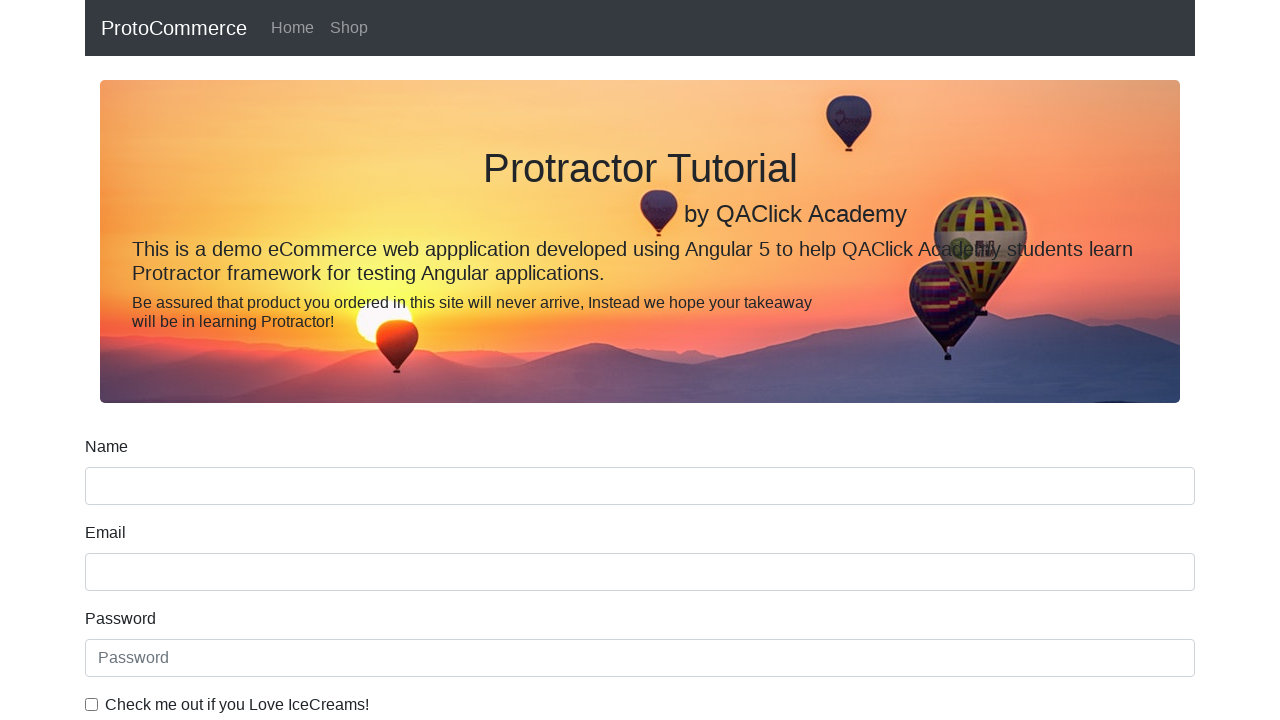

Navigated to https://rahulshettyacademy.com in new tab
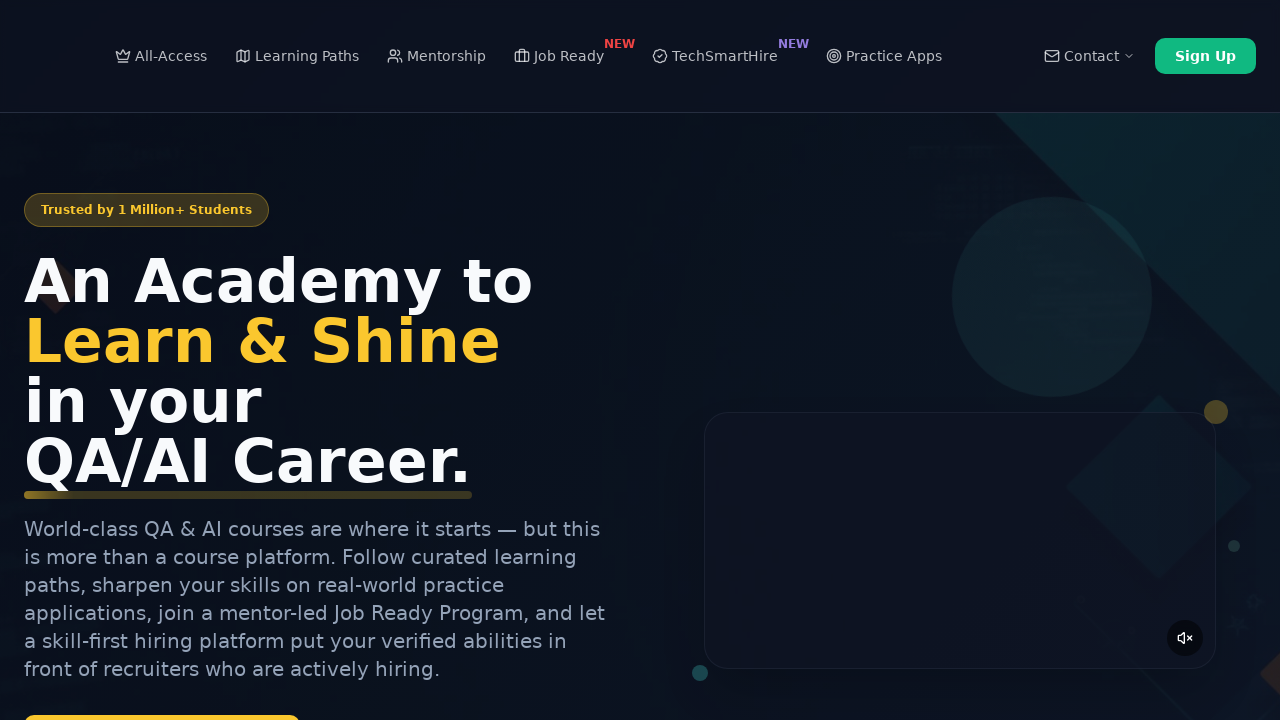

Located course links in new tab
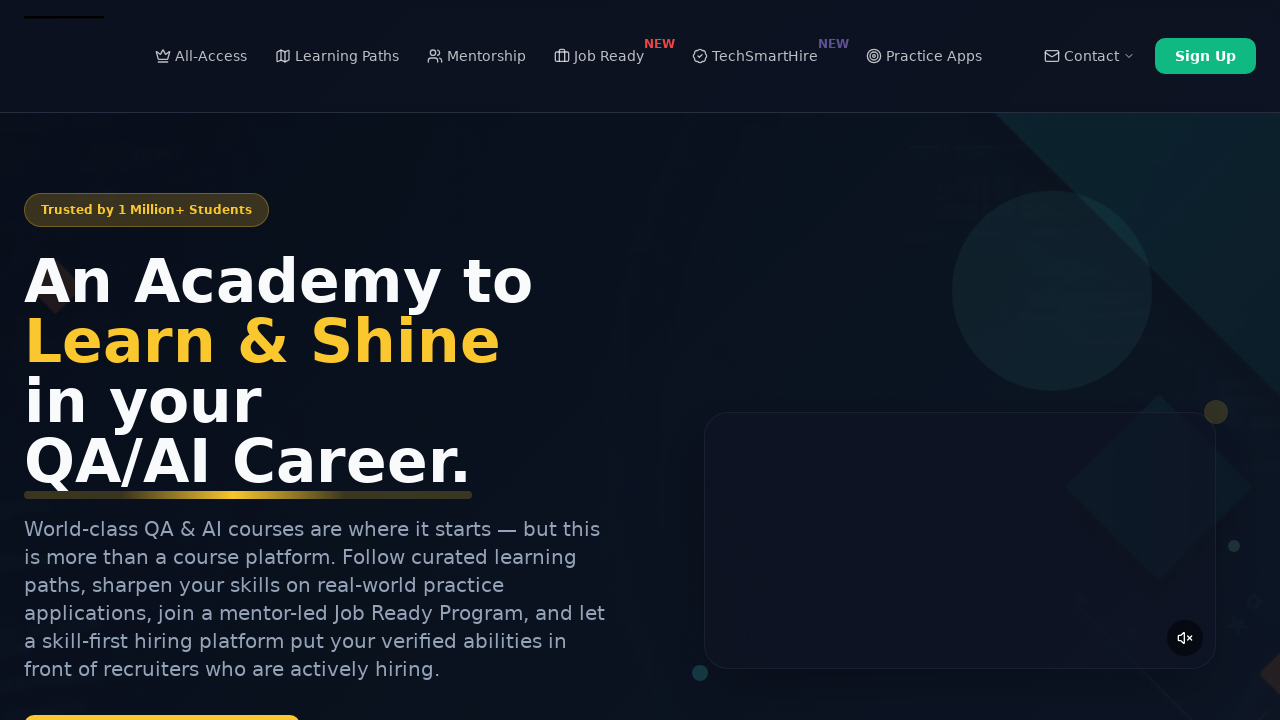

Extracted text from second course link: Playwright Testing
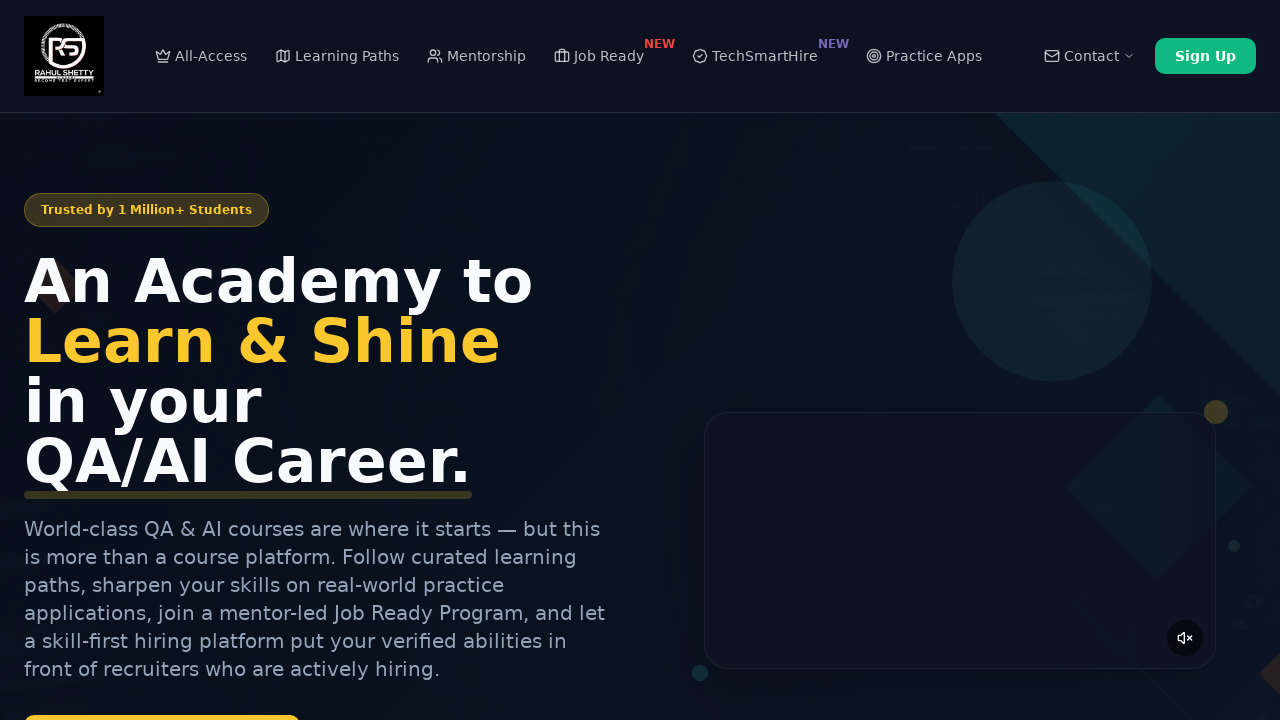

Filled name field in original tab with 'Playwright Testing' on input[name='name']
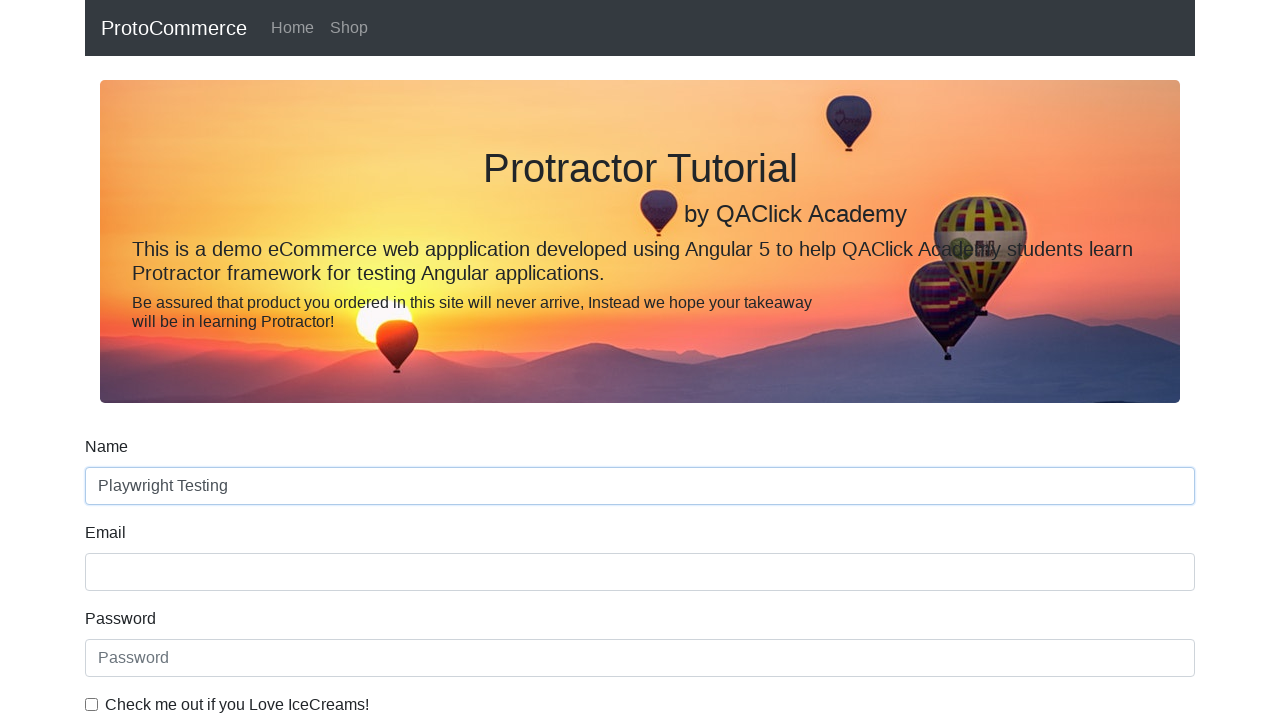

Closed the new tab
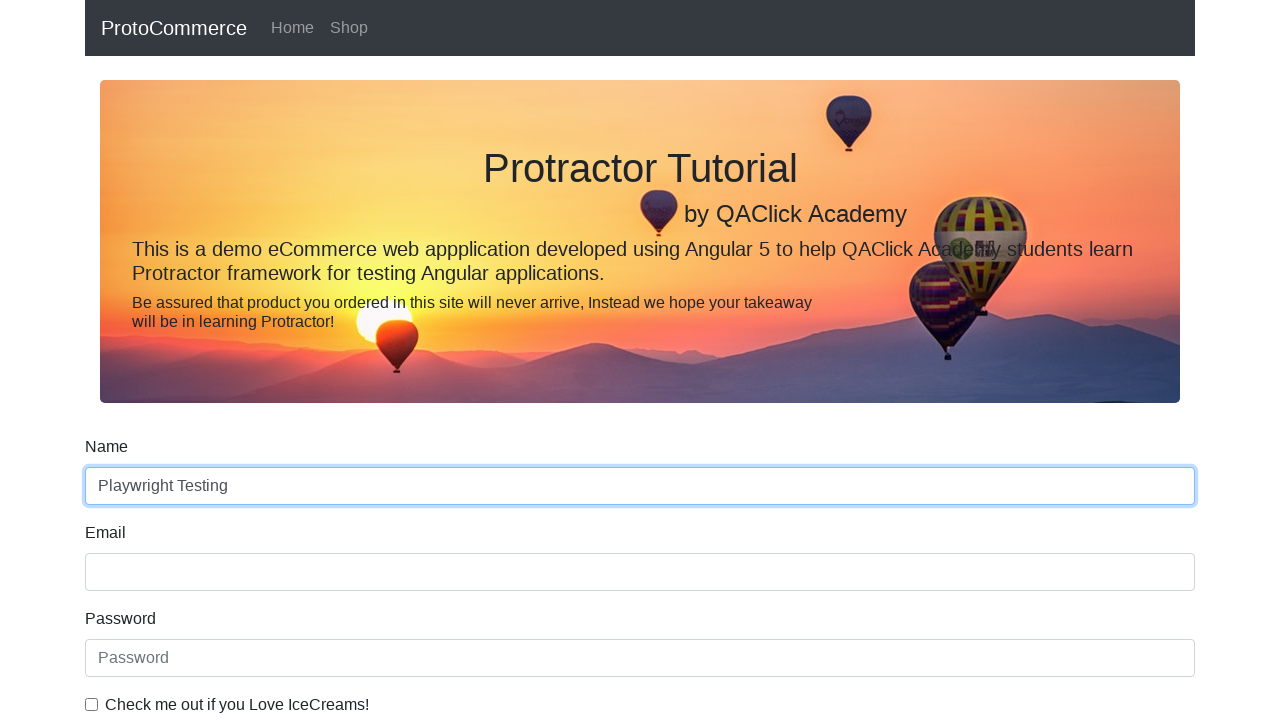

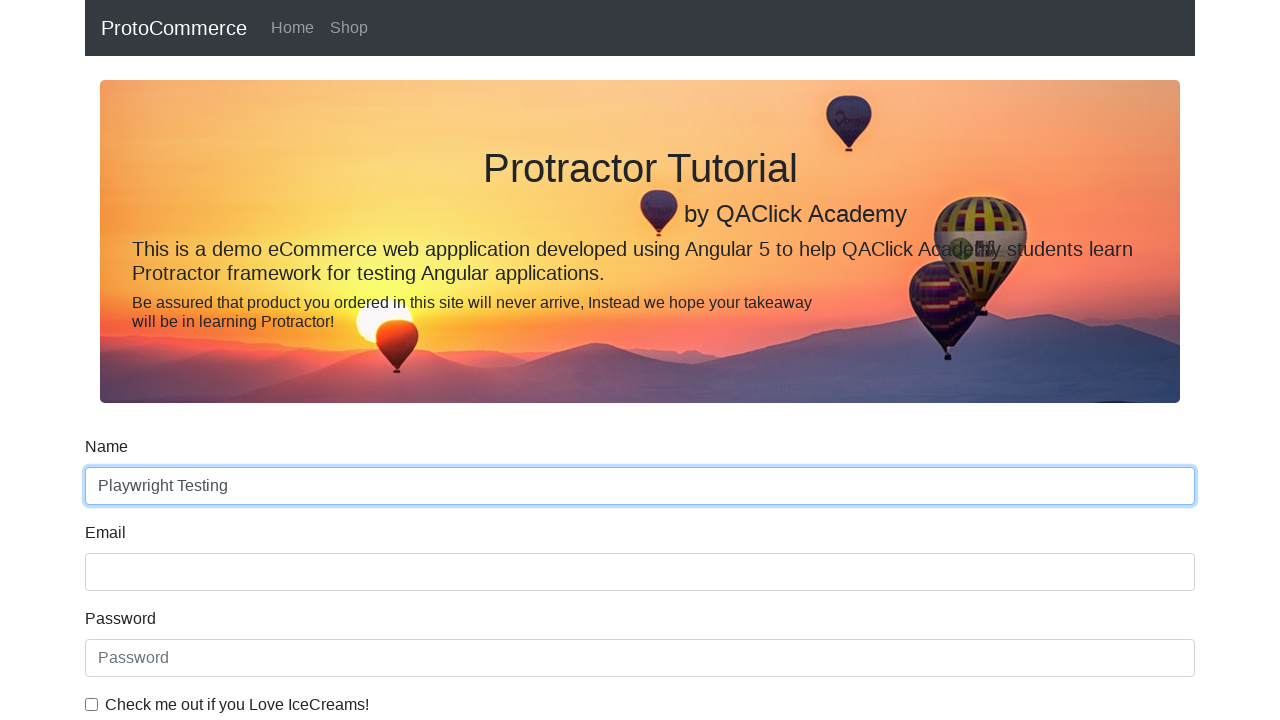